Clicks on "Submit new Language" menu and verifies the submenu link text

Starting URL: http://www.99-bottles-of-beer.net/

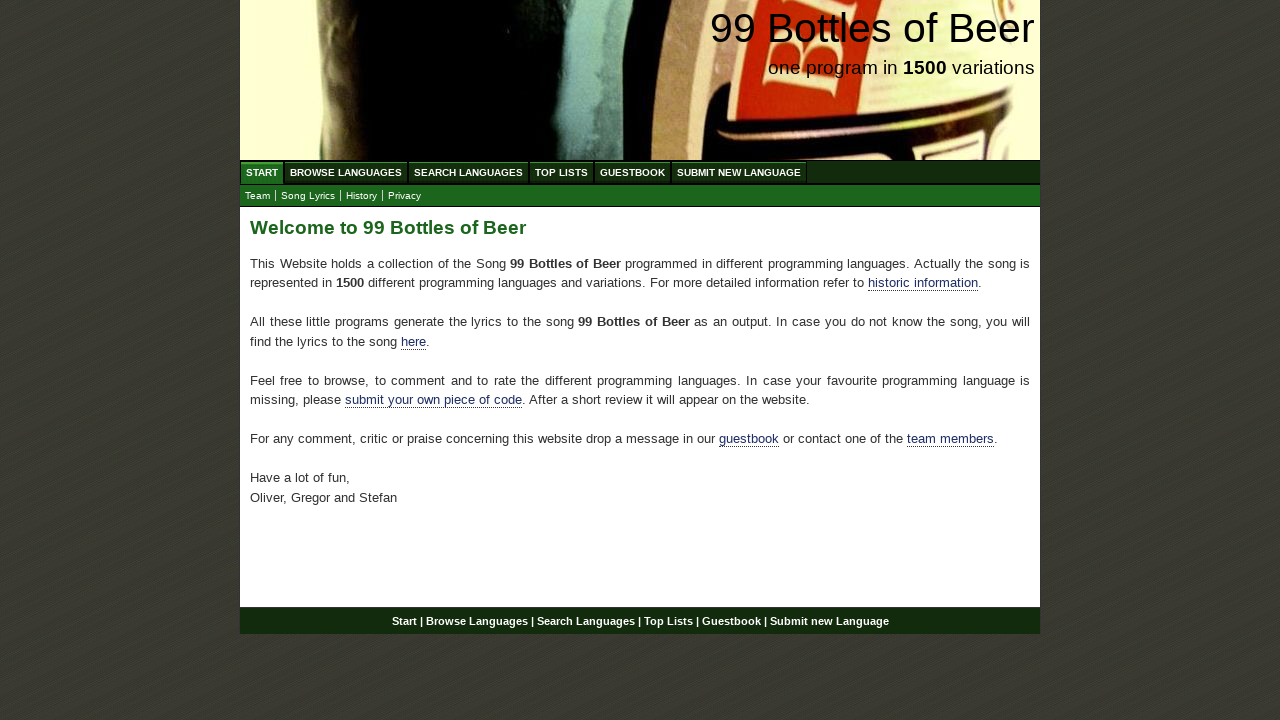

Clicked on 'Submit new Language' menu item at (739, 172) on xpath=//li/a[contains(text(), 'Submit new Language')]
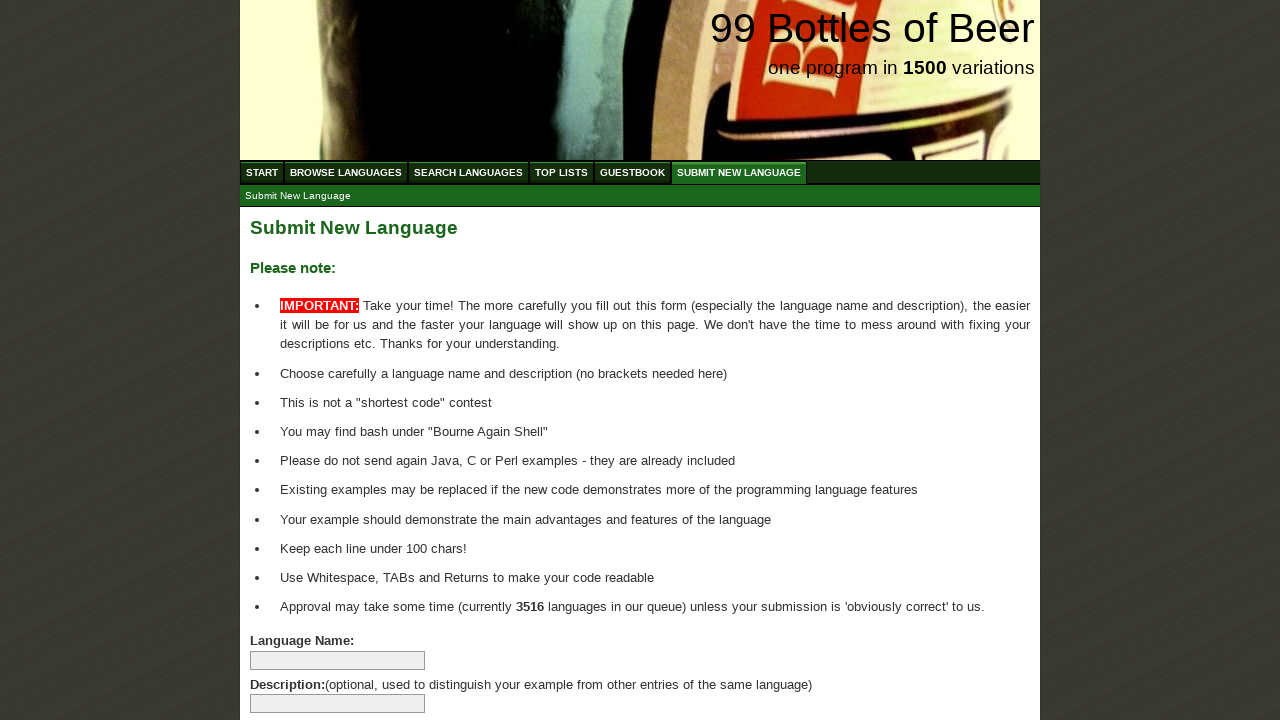

Located the submenu link element
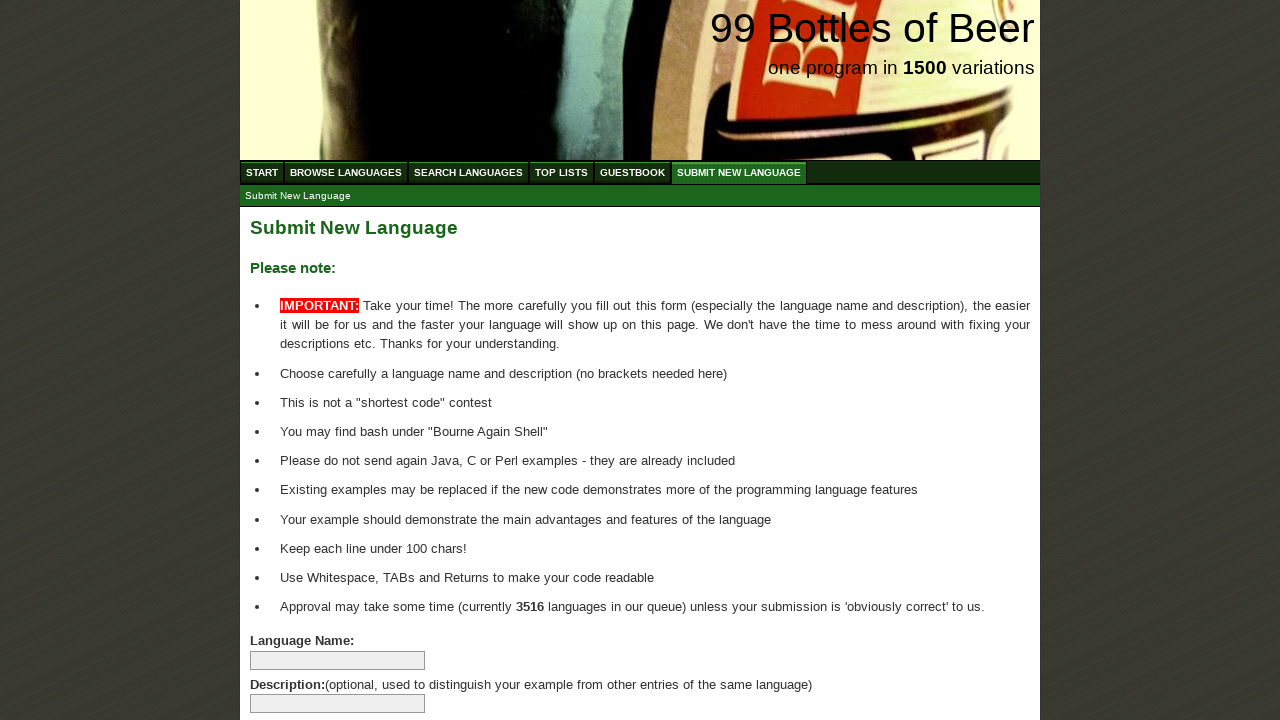

Submenu link became visible and ready
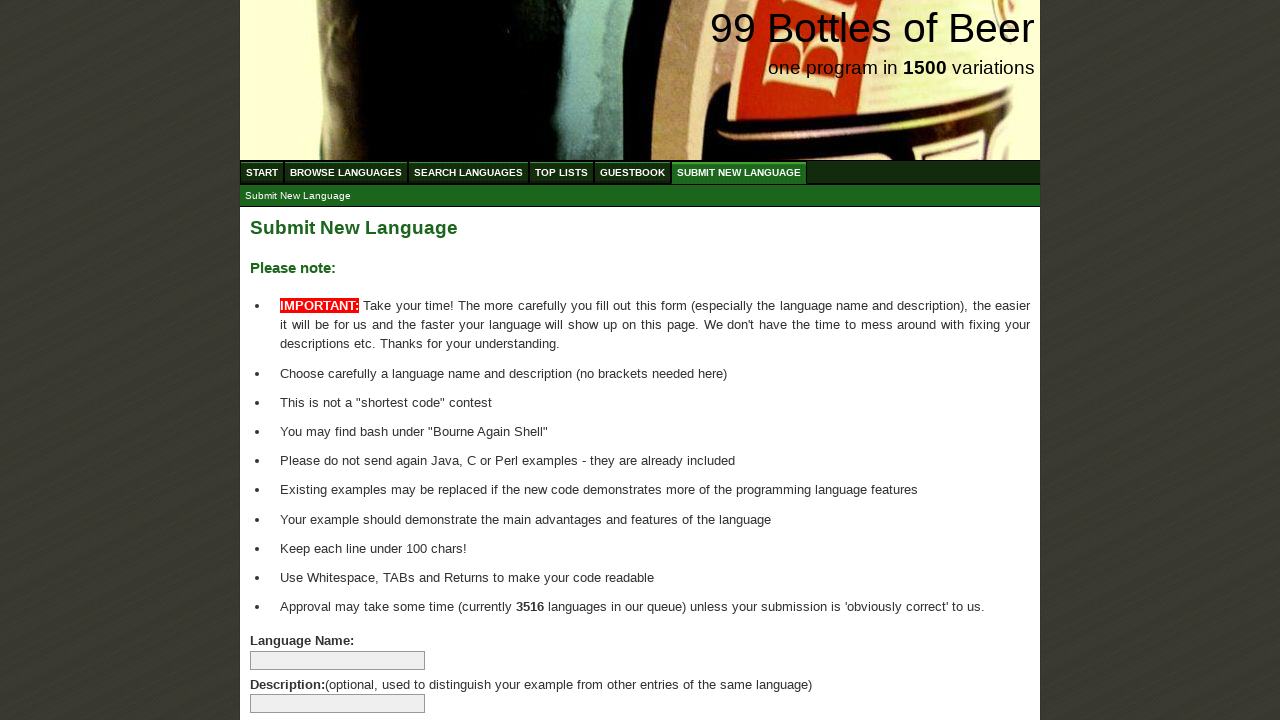

Verified submenu link text is 'submit new language'
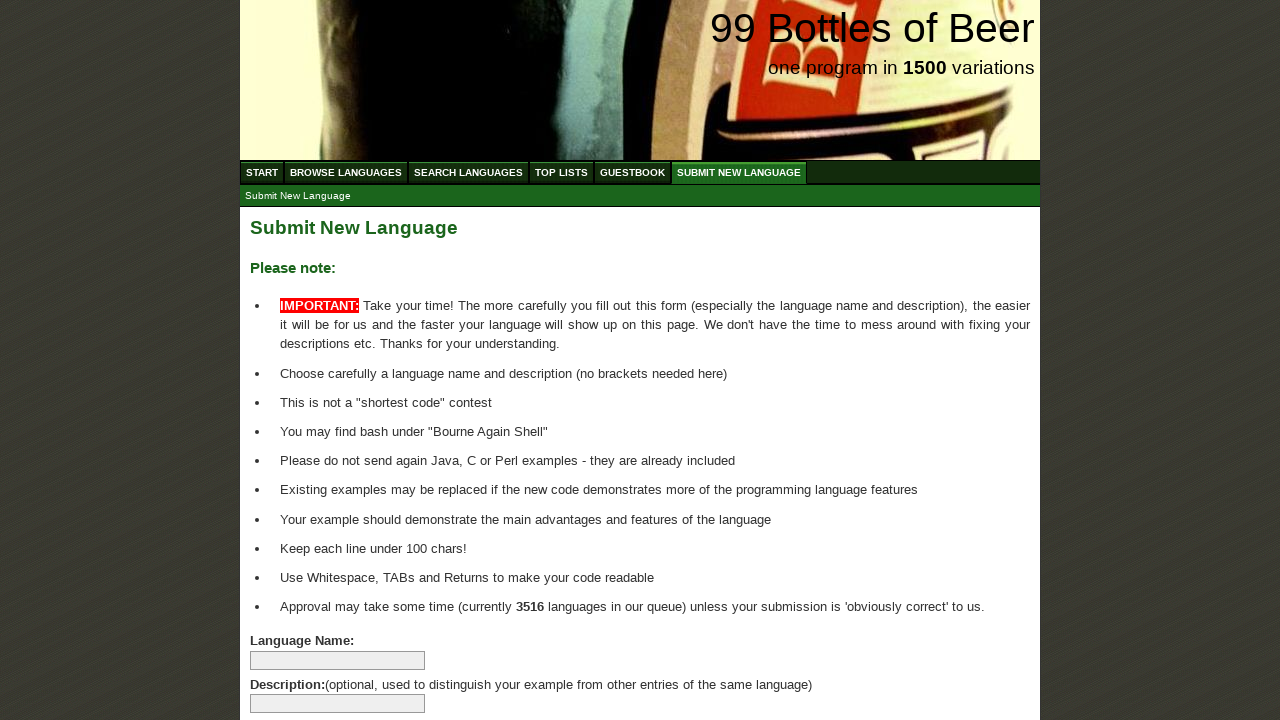

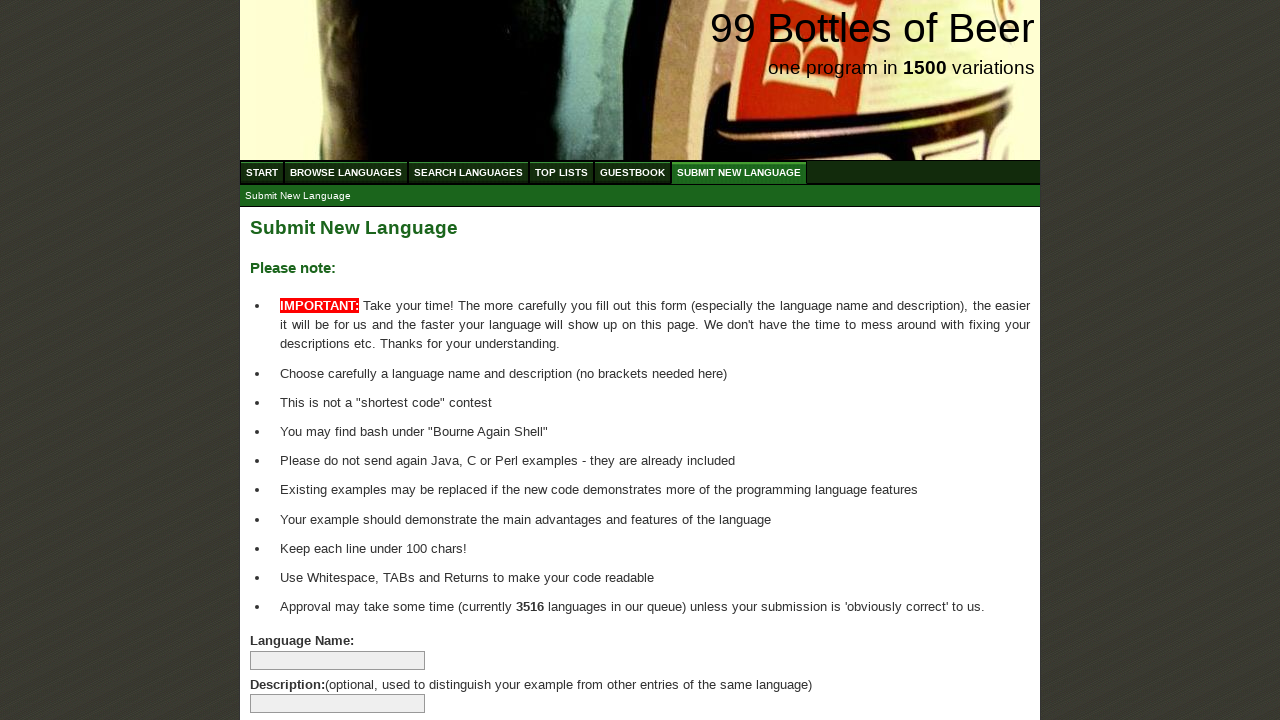